Tests the jQuery UI datepicker widget by clicking on the date input, navigating to the next month, and selecting a specific date (22nd)

Starting URL: https://jqueryui.com/datepicker/

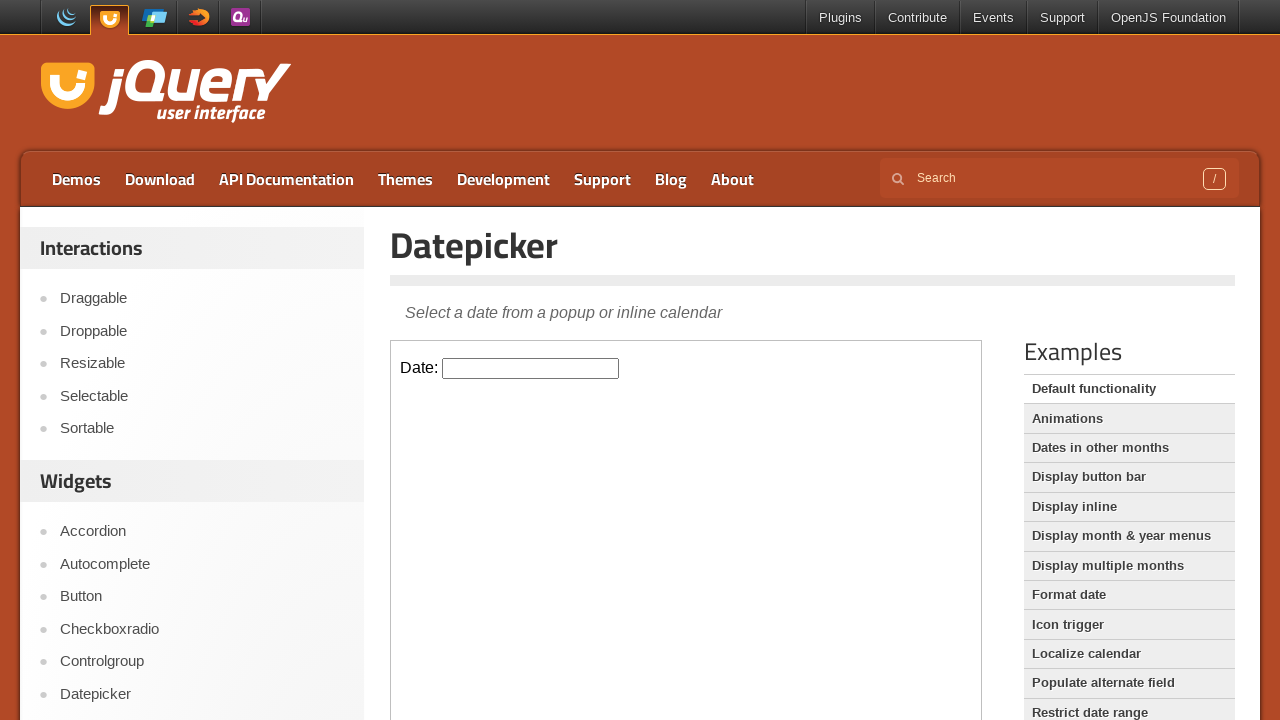

Located iframe containing datepicker widget
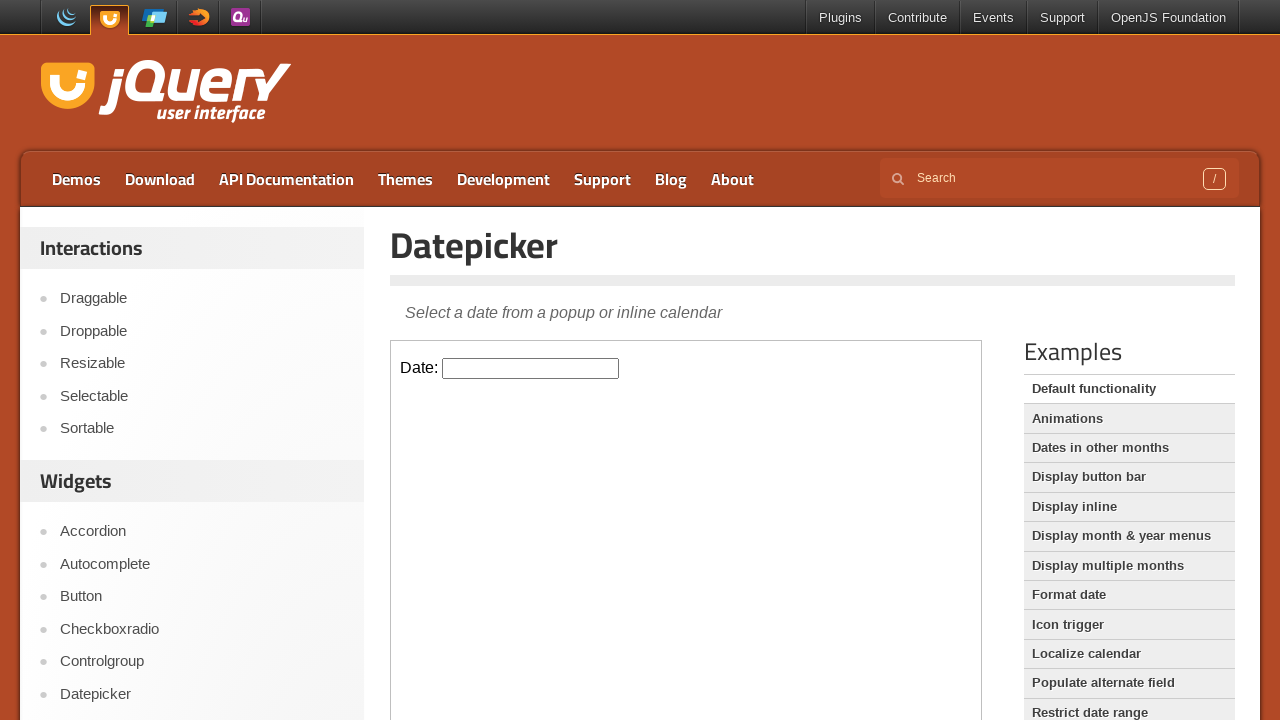

Clicked on datepicker input field to open calendar at (531, 368) on iframe >> nth=0 >> internal:control=enter-frame >> #datepicker
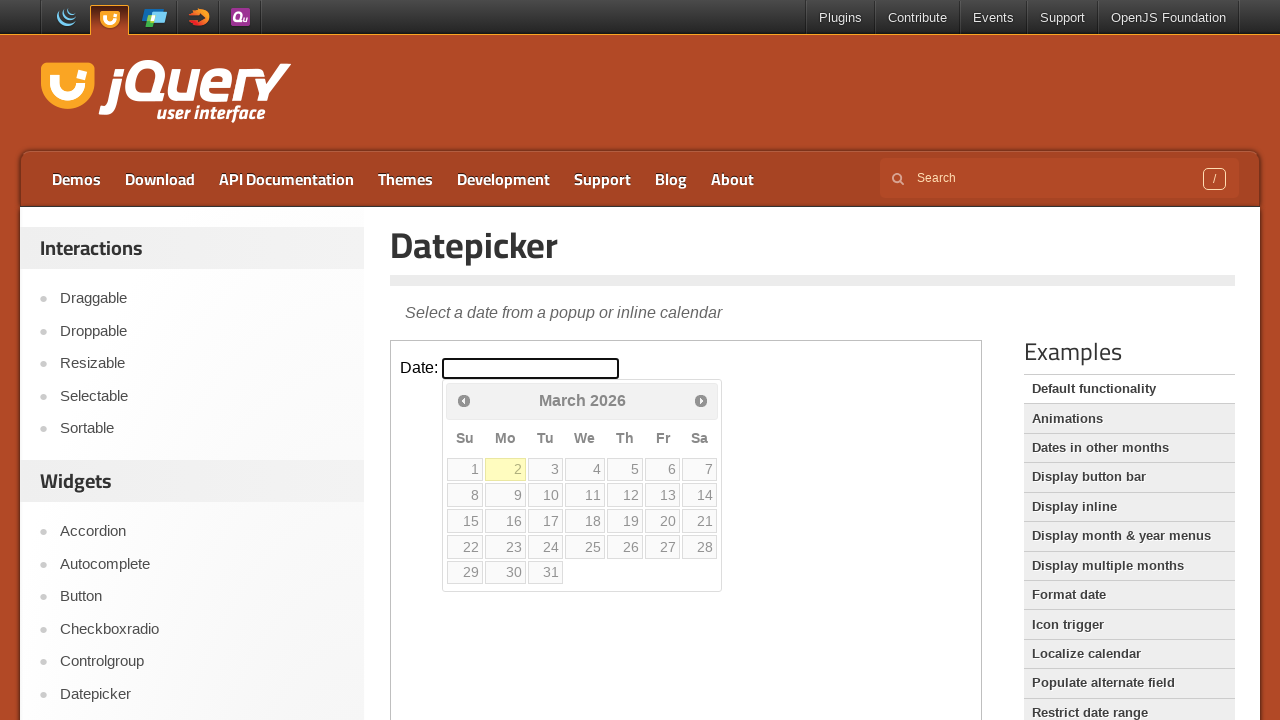

Clicked next month arrow to navigate to the next month at (701, 400) on iframe >> nth=0 >> internal:control=enter-frame >> span.ui-icon-circle-triangle-
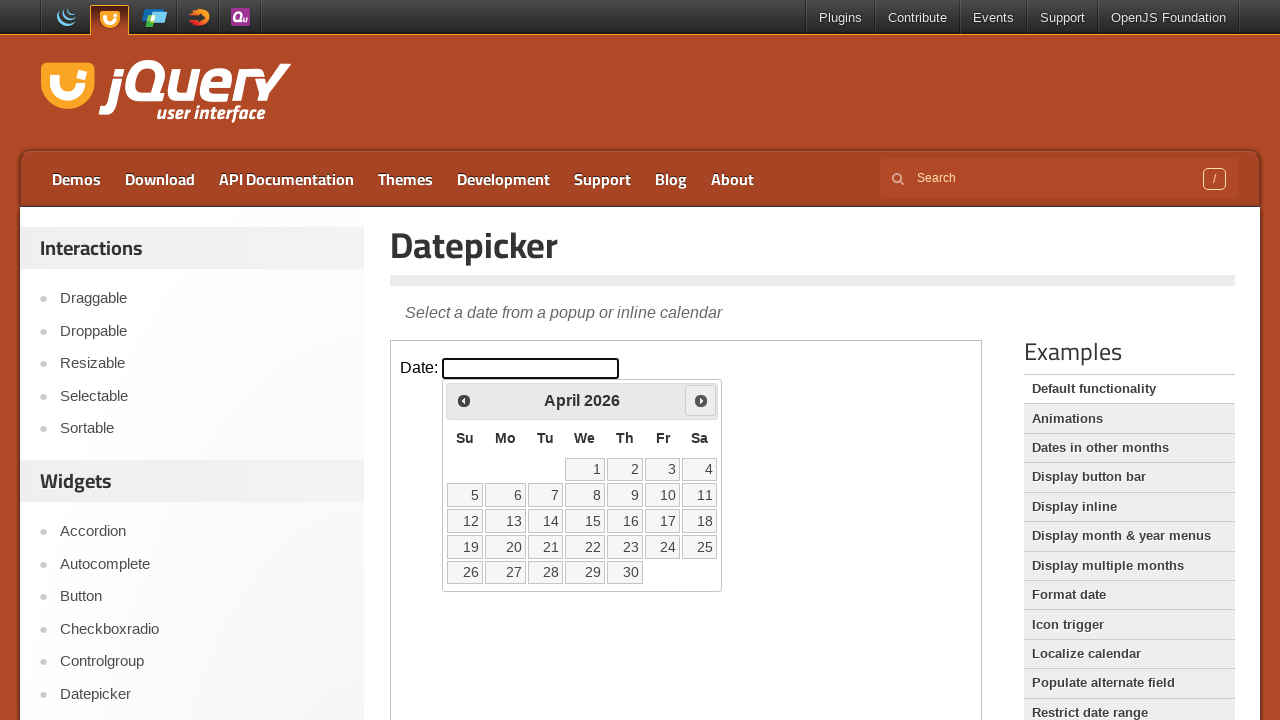

Selected the 22nd day from the calendar at (585, 547) on iframe >> nth=0 >> internal:control=enter-frame >> table.ui-datepicker-calendar 
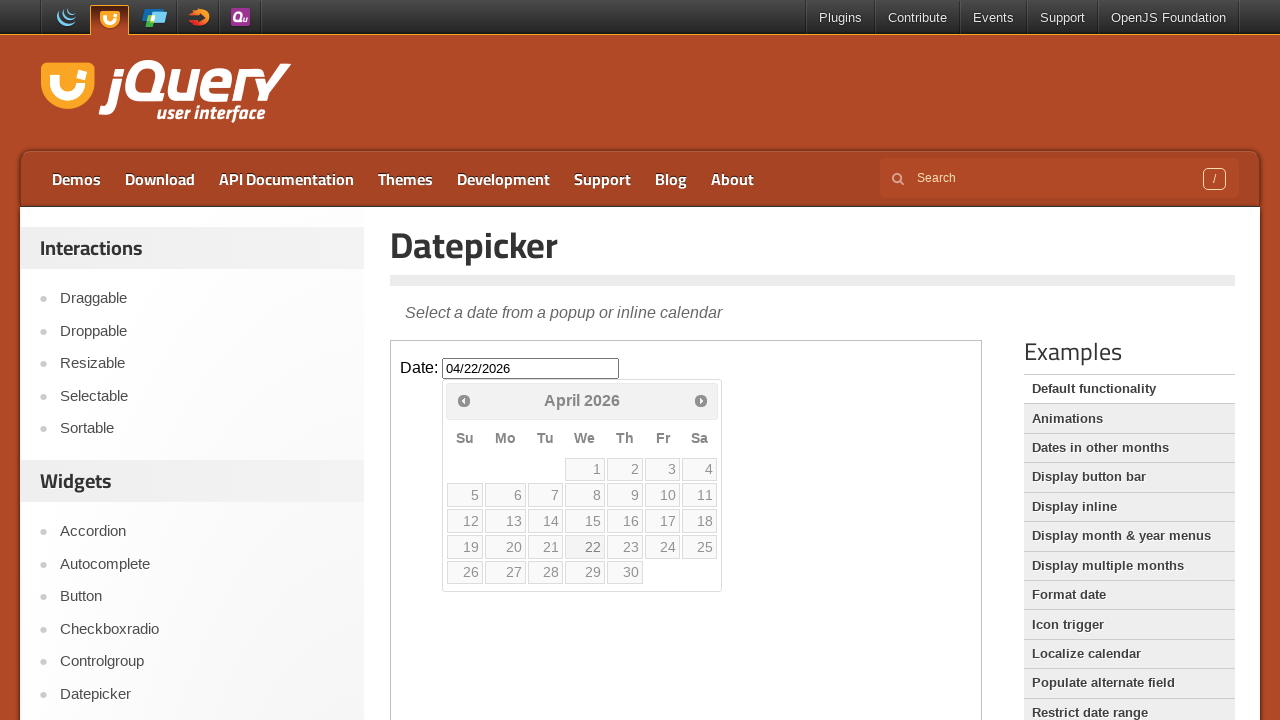

Verified datepicker input is present after date selection
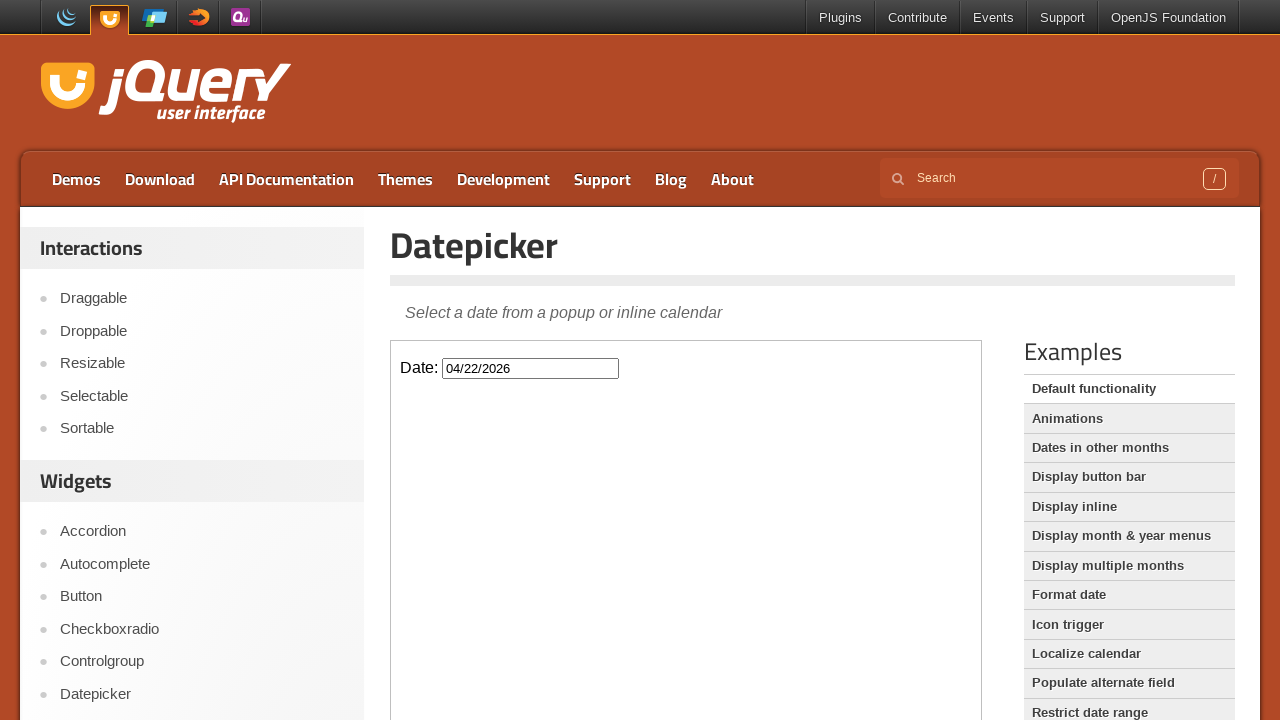

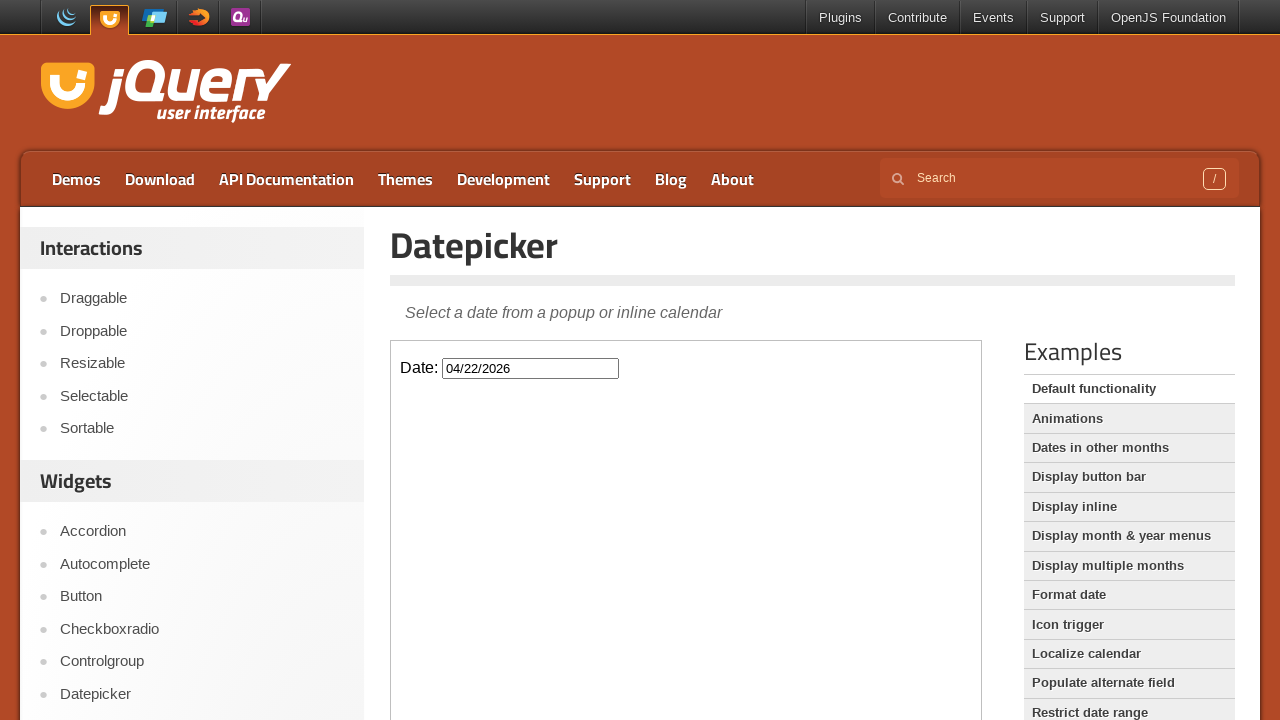